Tests a mortgage calculator by entering a purchase price, expanding advanced options, selecting a start month, and calculating the monthly payment

Starting URL: https://www.mlcalc.com

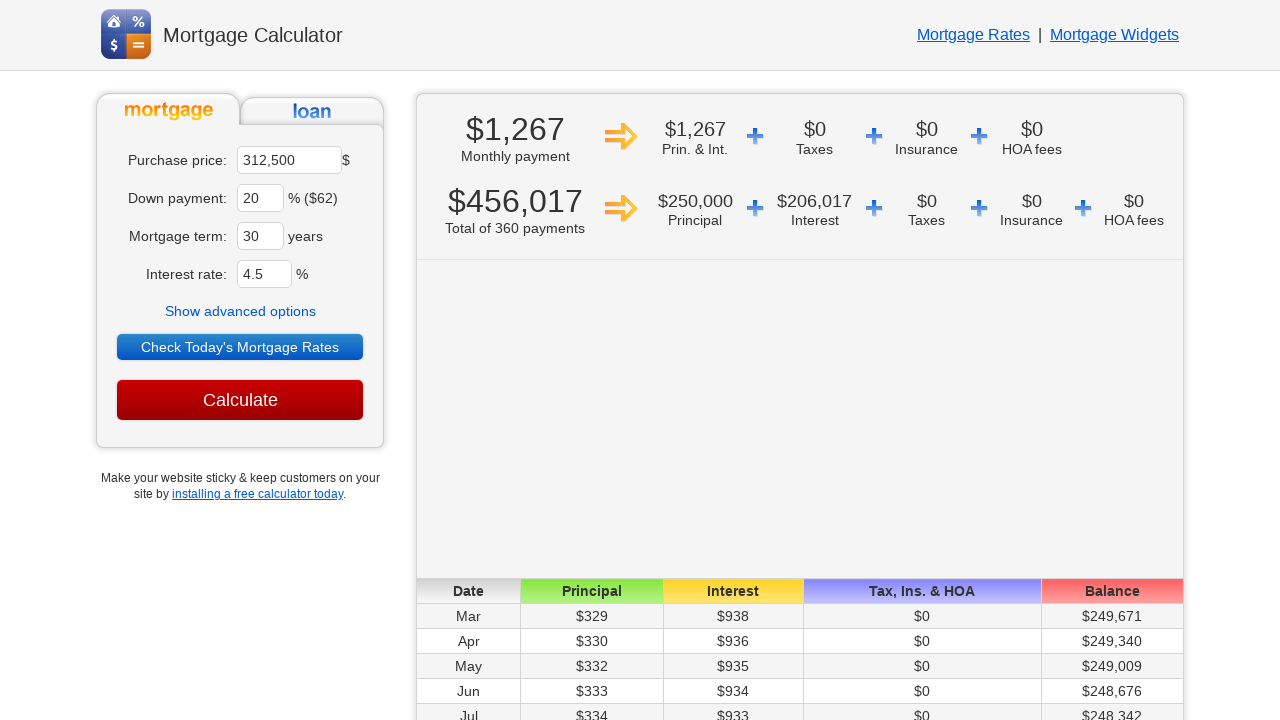

Filled purchase price field with 450000 on #ma
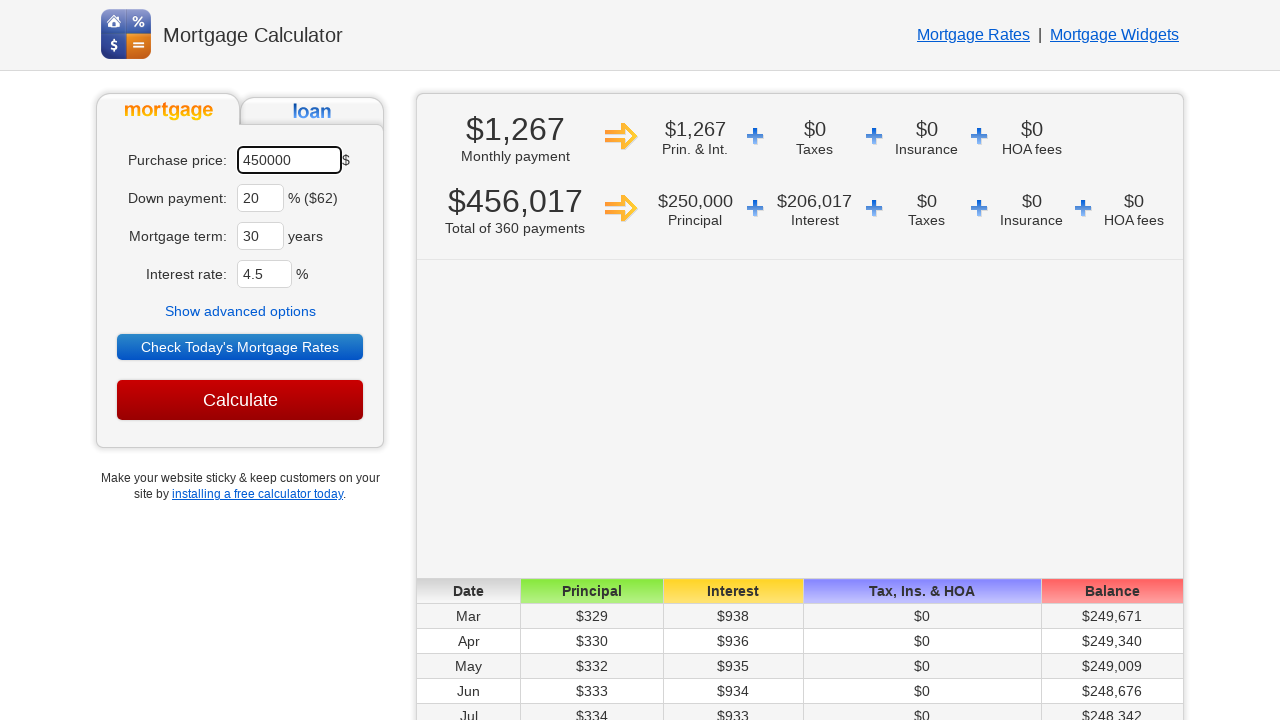

Clicked to show advanced options at (240, 311) on text=Show advanced options
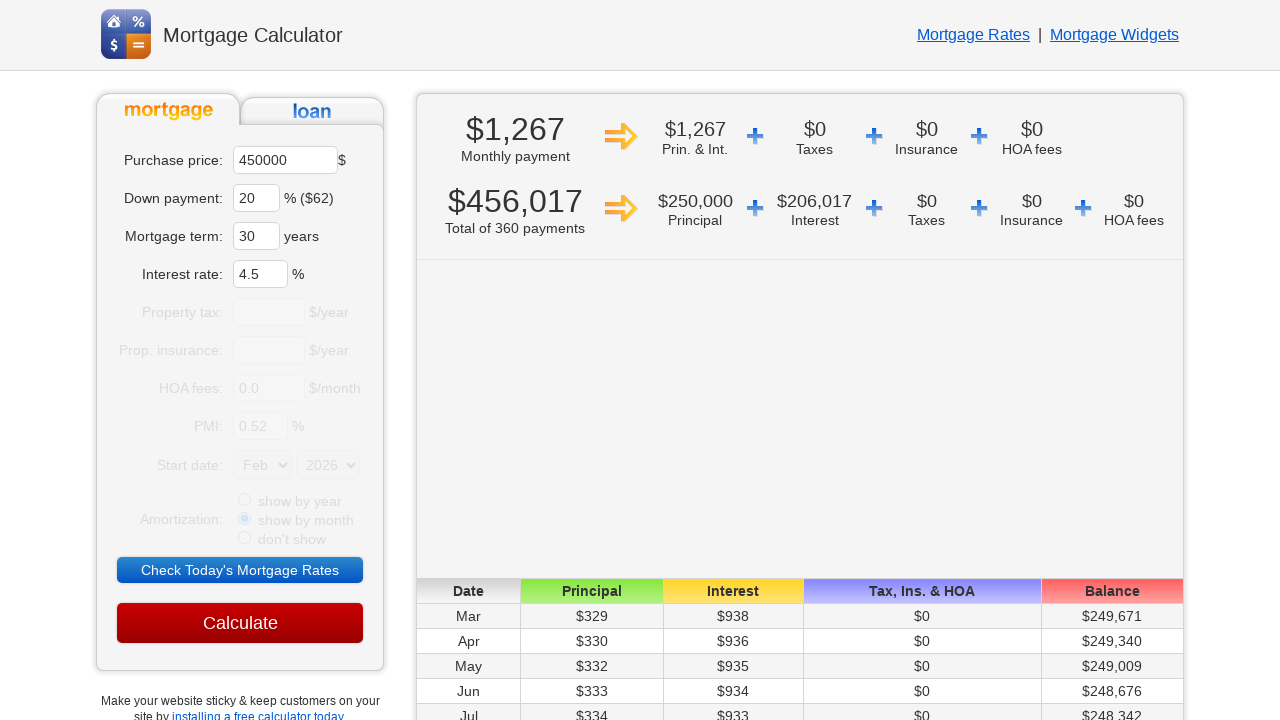

Selected Jun as start month from dropdown on select[name='sm']
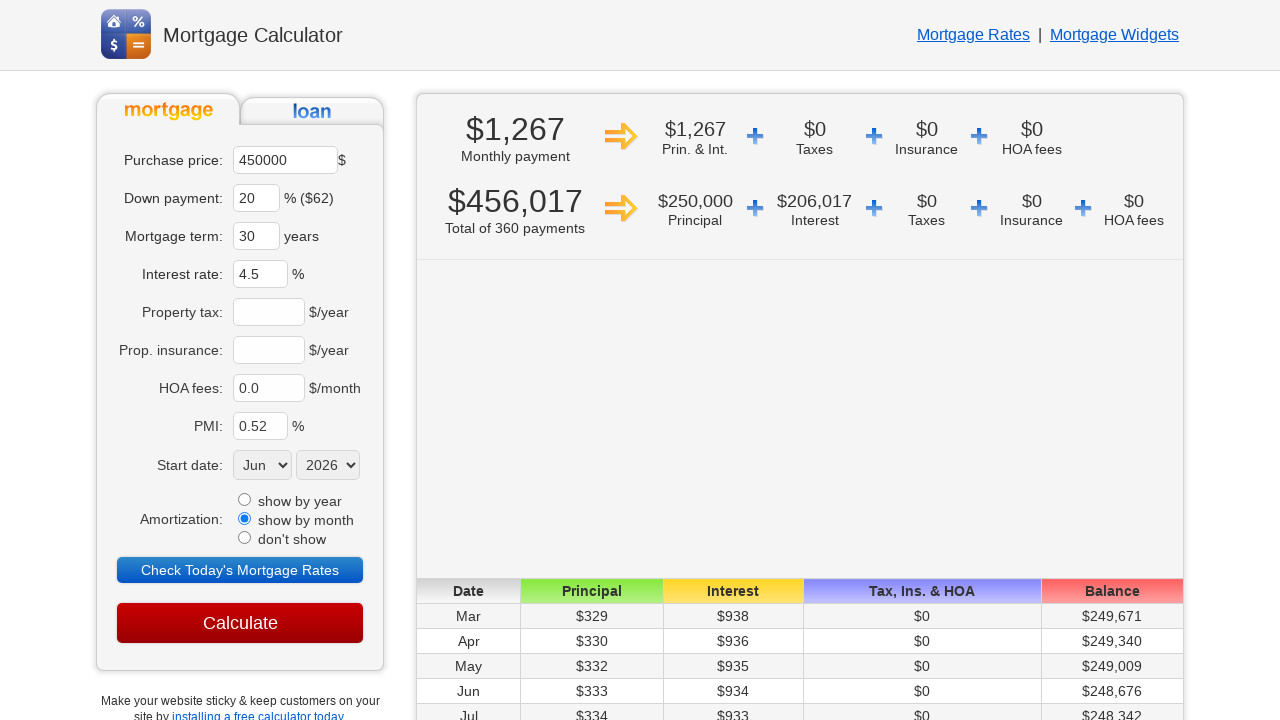

Clicked Calculate button at (240, 623) on input[value='Calculate']
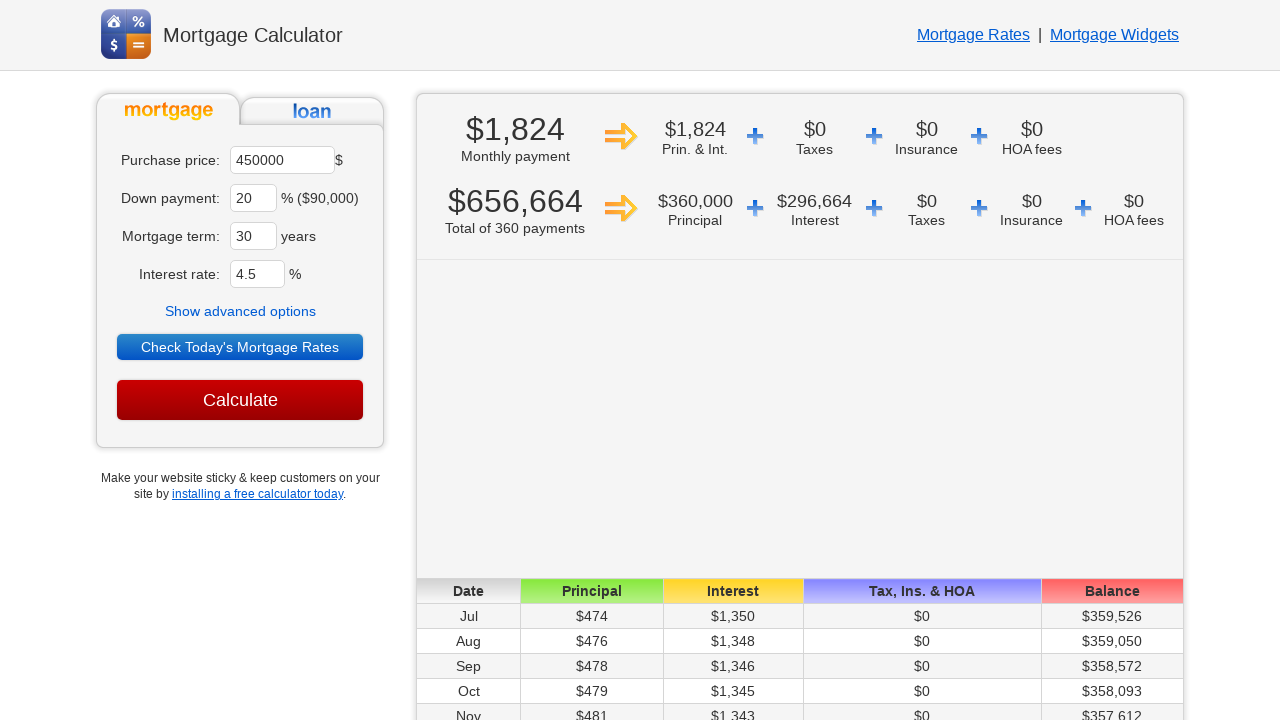

Monthly payment result appeared
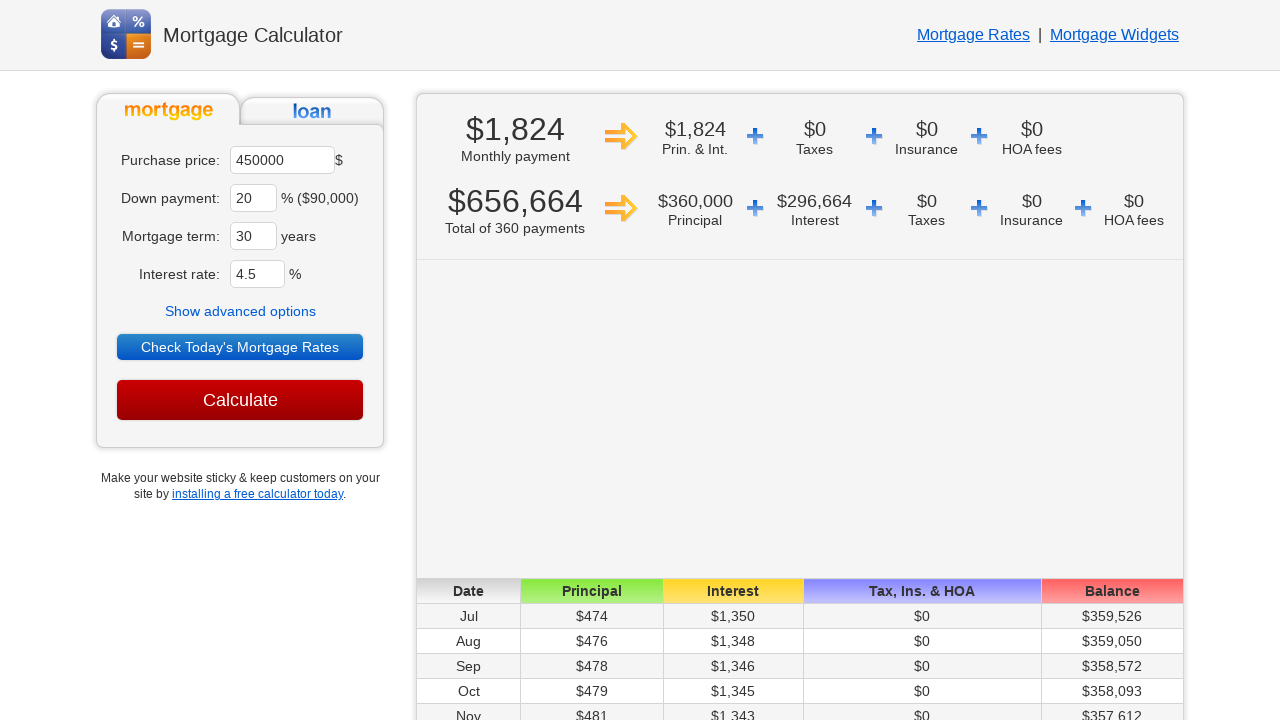

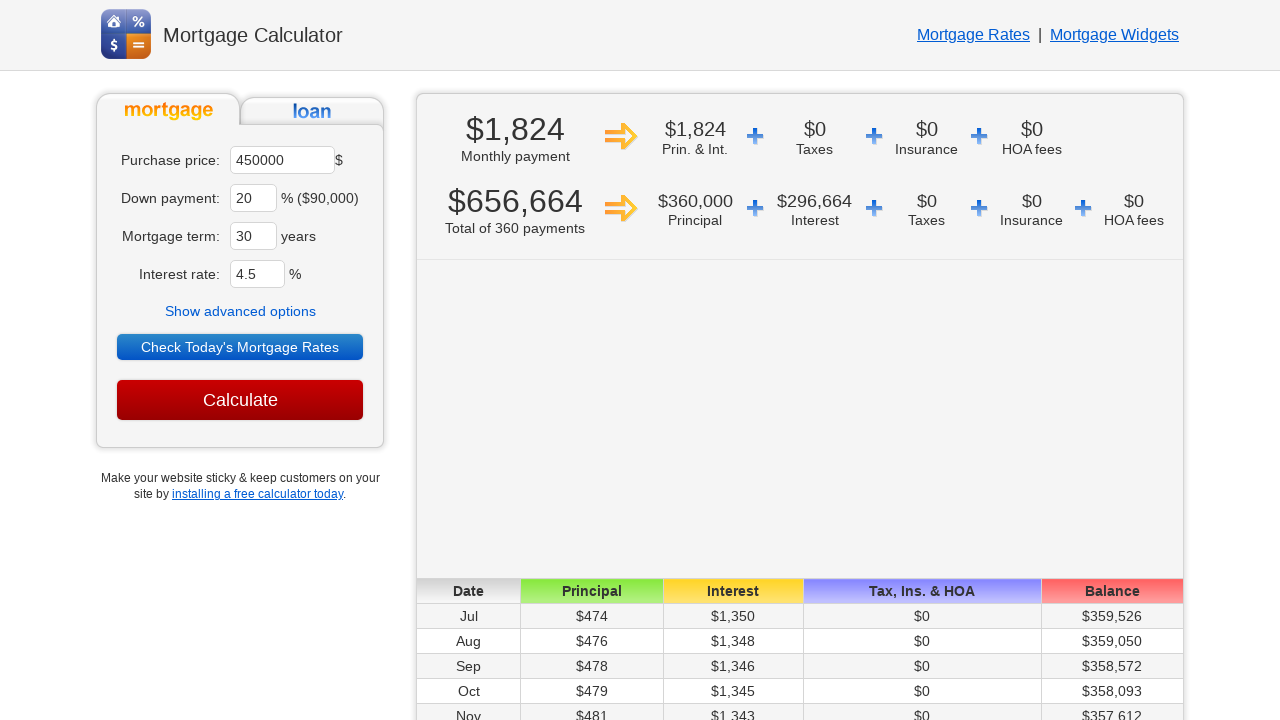